Tests user registration functionality by filling out the registration form with email, password, confirm password, and name fields, then verifying the success message is displayed.

Starting URL: https://practice.expandtesting.com/notes/app/register

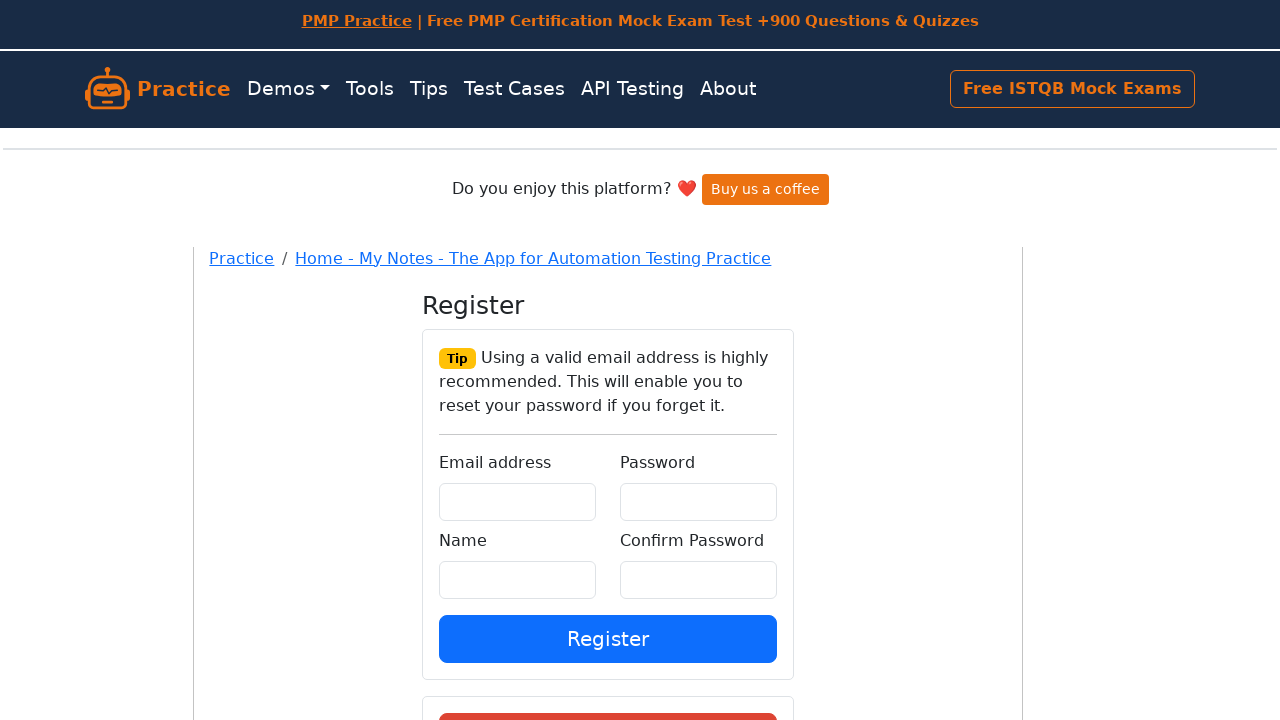

Clicked on the registration form area at (608, 421) on #root > div > div > div
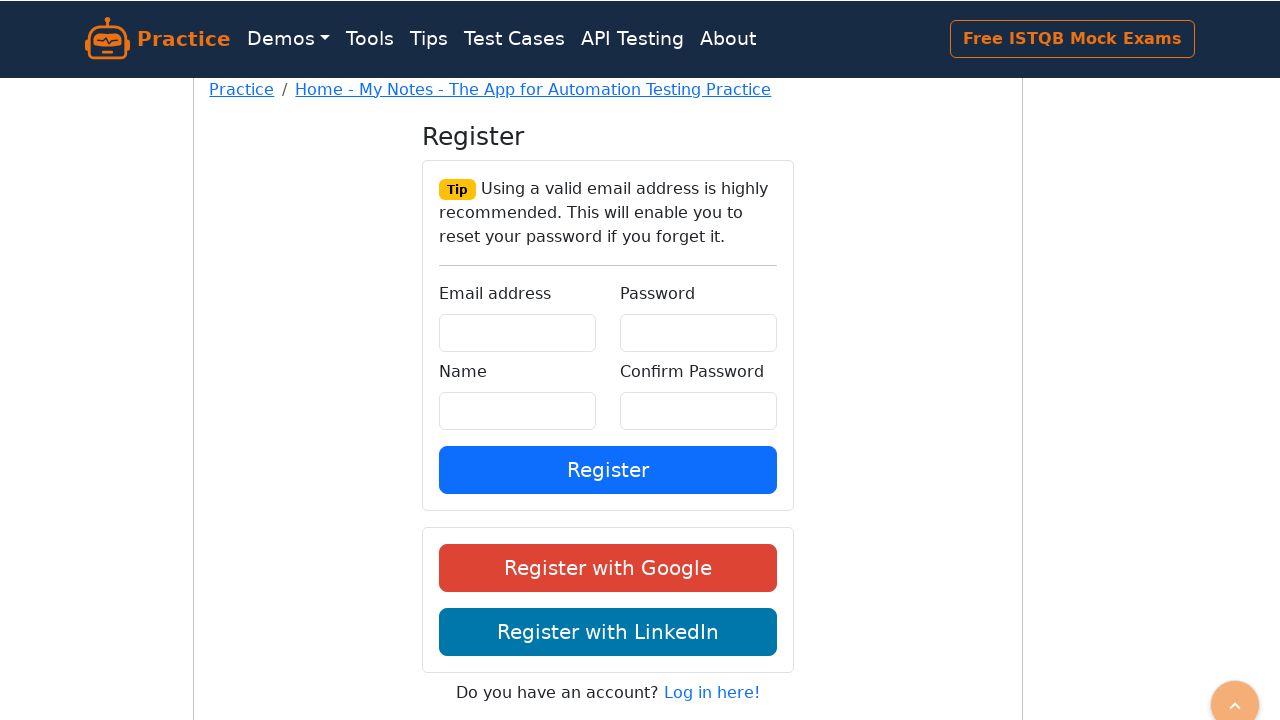

Filled email field with 'testuserdduygwts@example.com' on #email
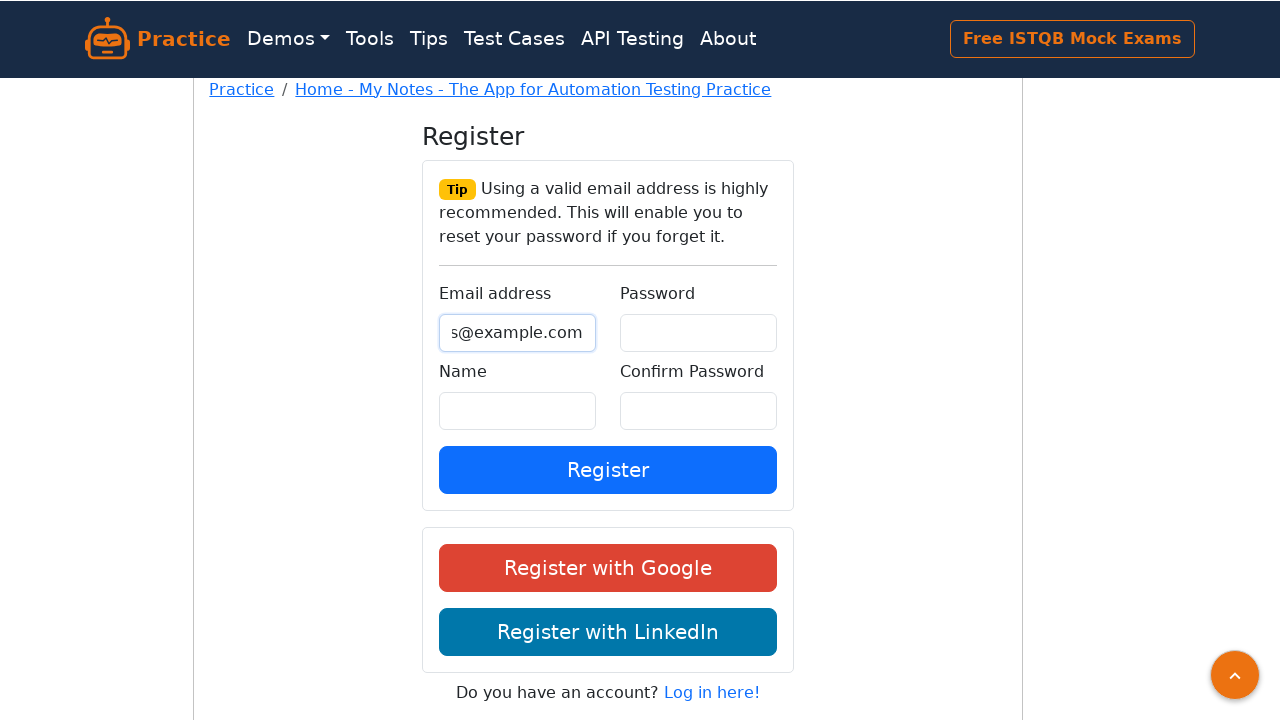

Filled password field with secure password on #password
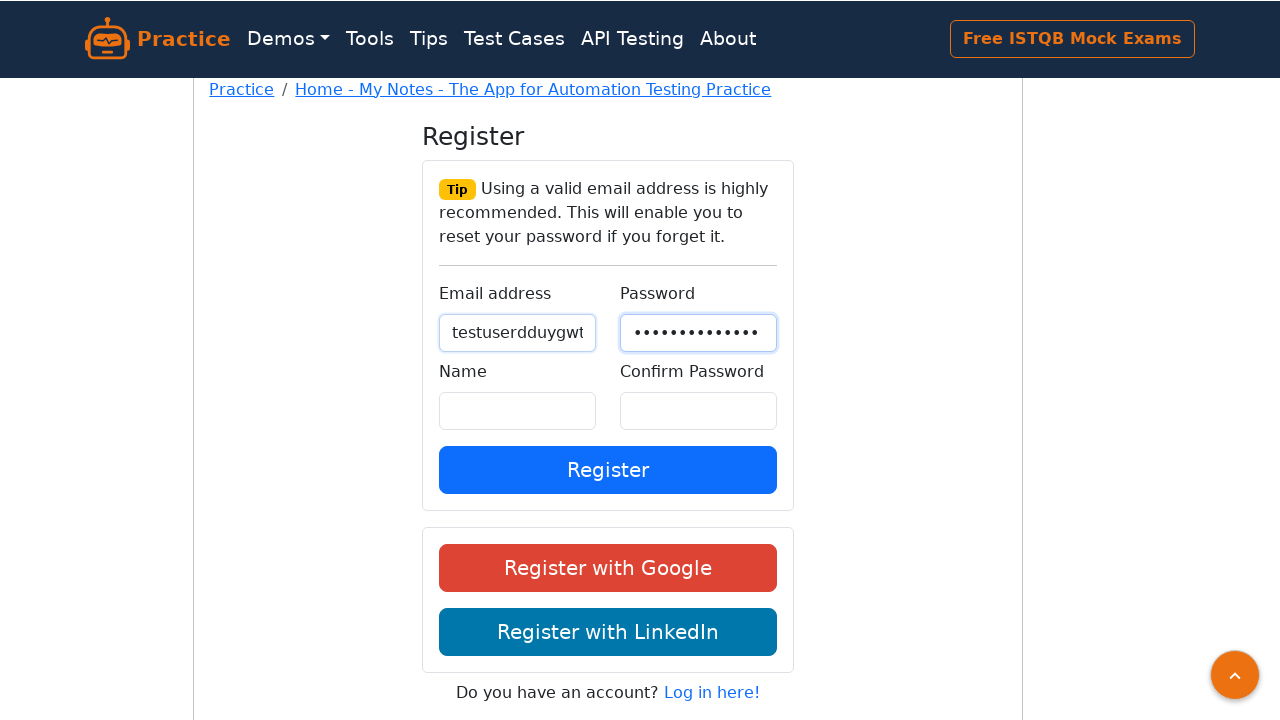

Filled confirm password field with matching password on #confirmPassword
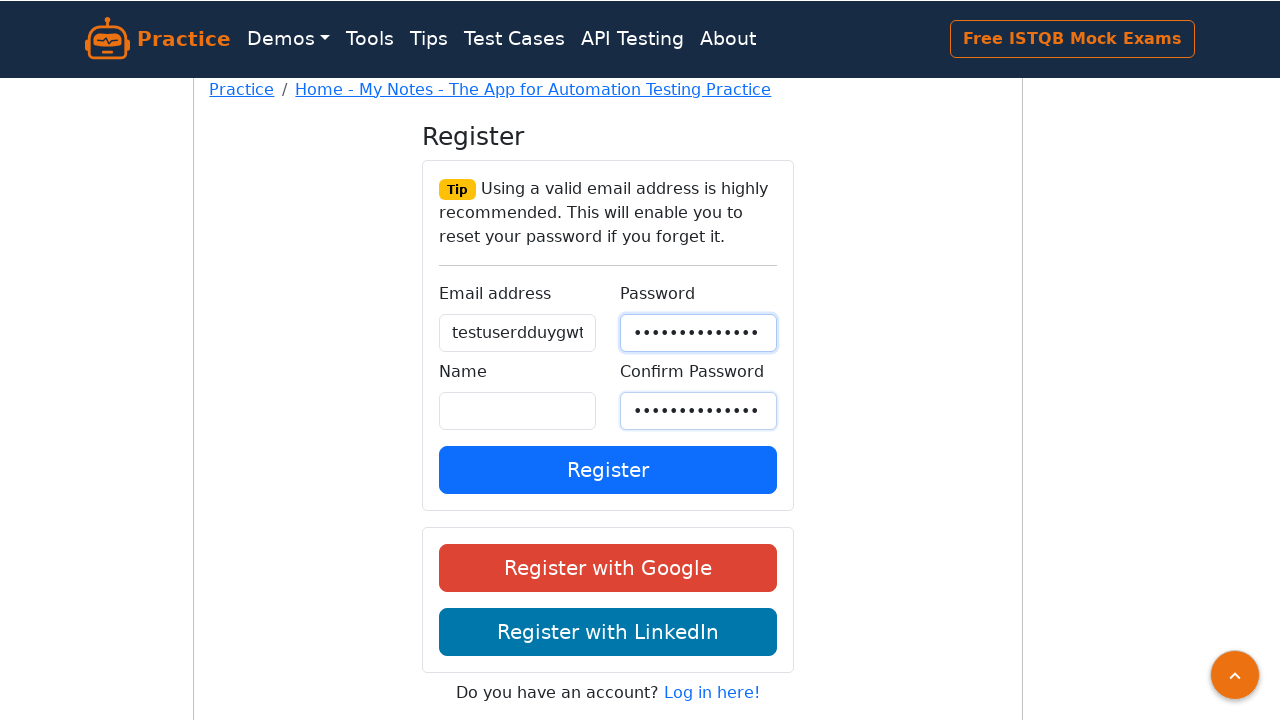

Filled name field with 'John TestUser' on #name
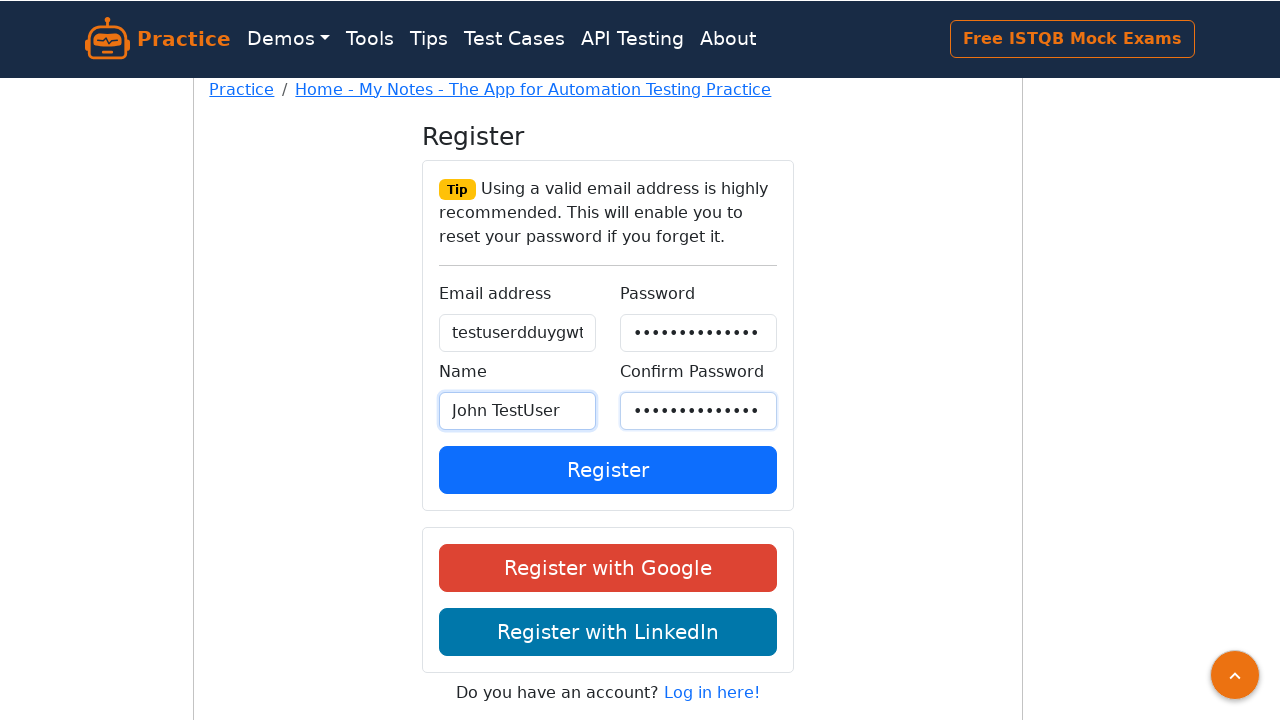

Scrolled down to view the register button
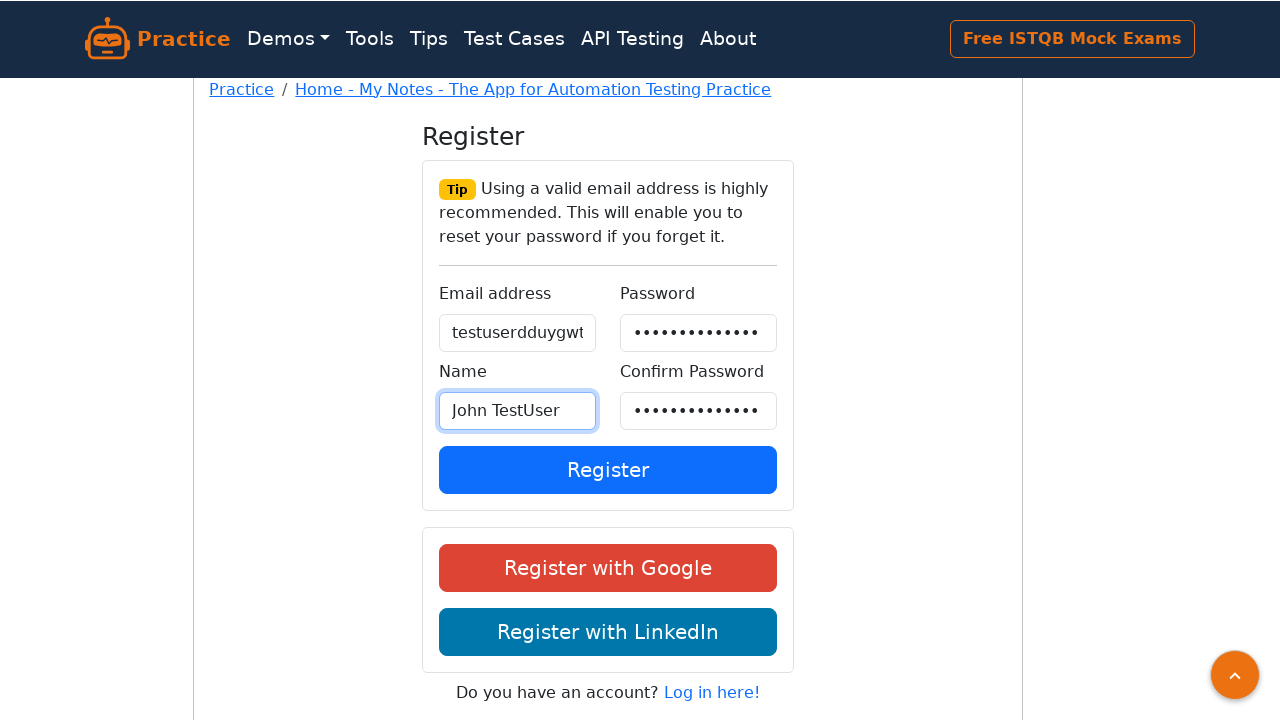

Clicked the register button to submit form at (608, 470) on div.form-group > button
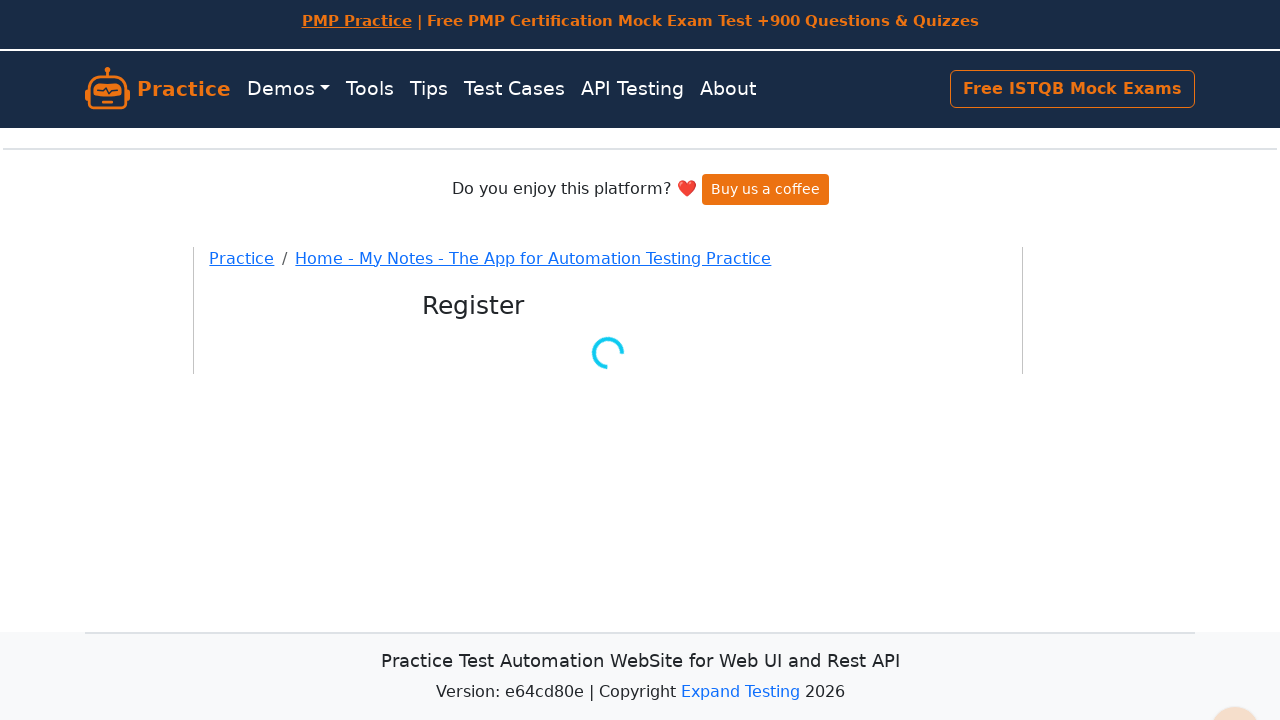

Success message appeared confirming user registration
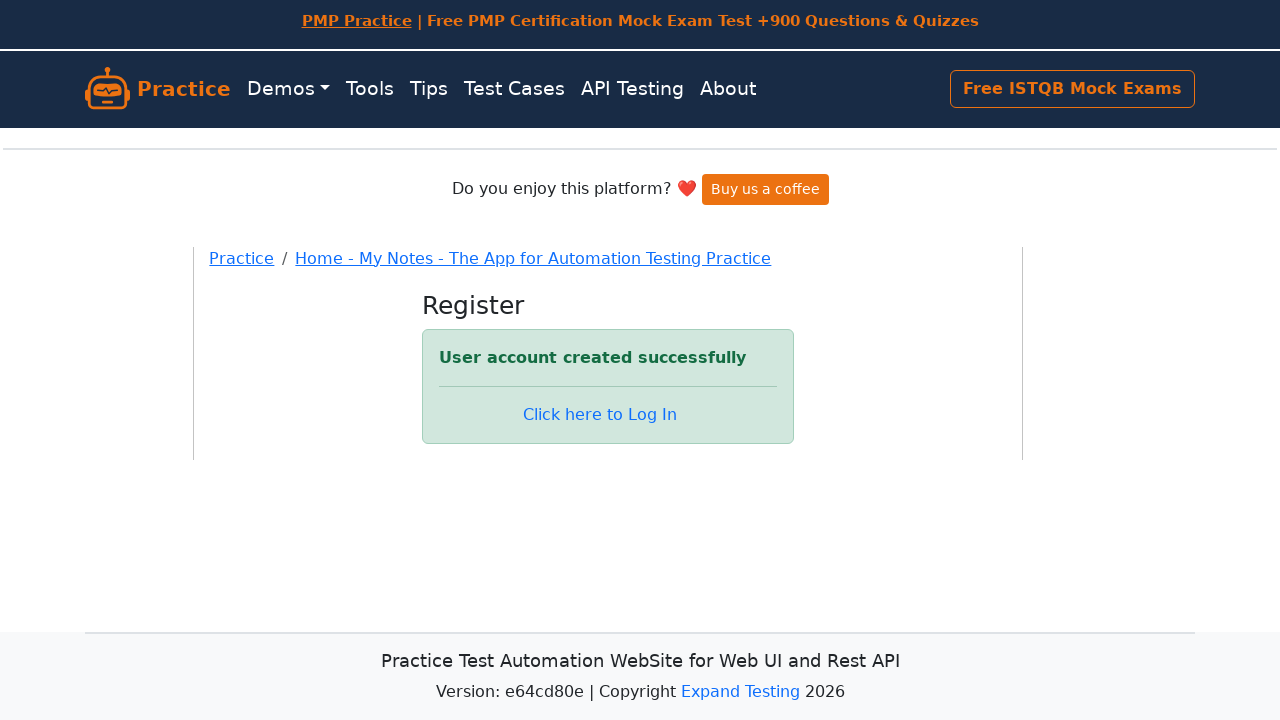

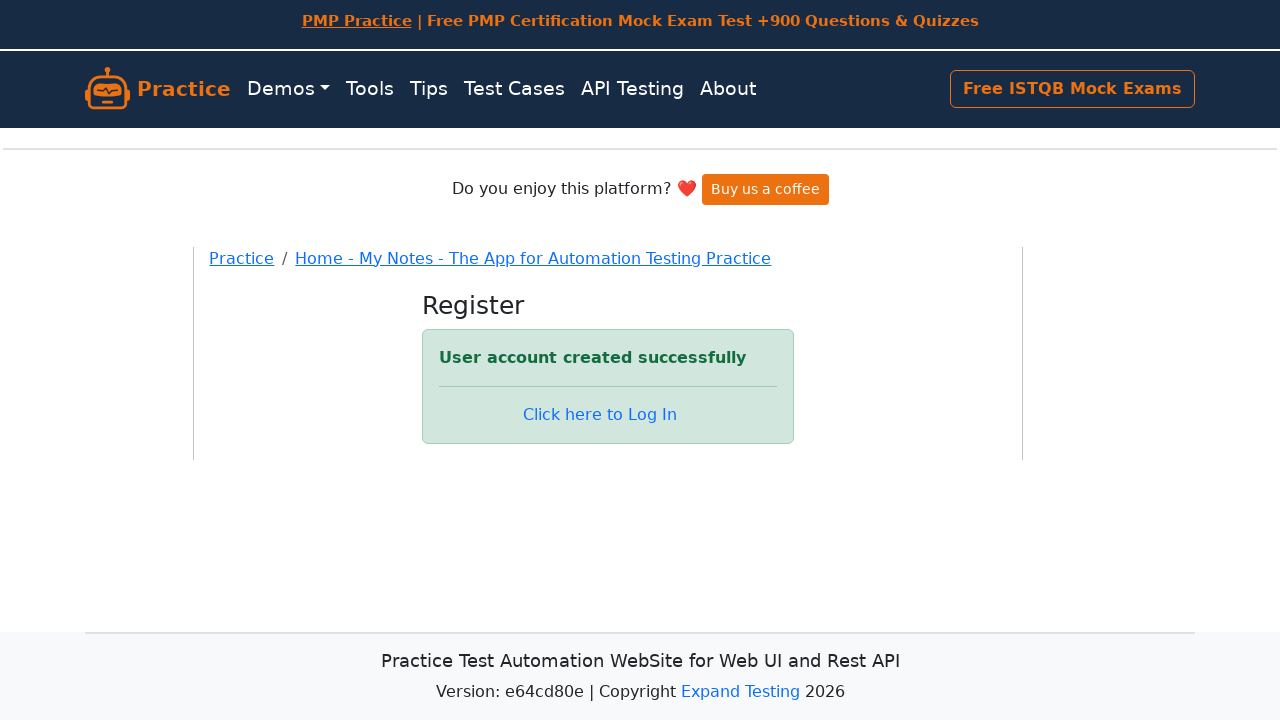